Tests movie ticket booking functionality by entering number of tickets, selecting ticket class, choosing registered user status, entering an invalid promo code, clicking Book Now, and verifying the final calculated price.

Starting URL: https://muntasir101.github.io/Movie-Ticket-Booking/

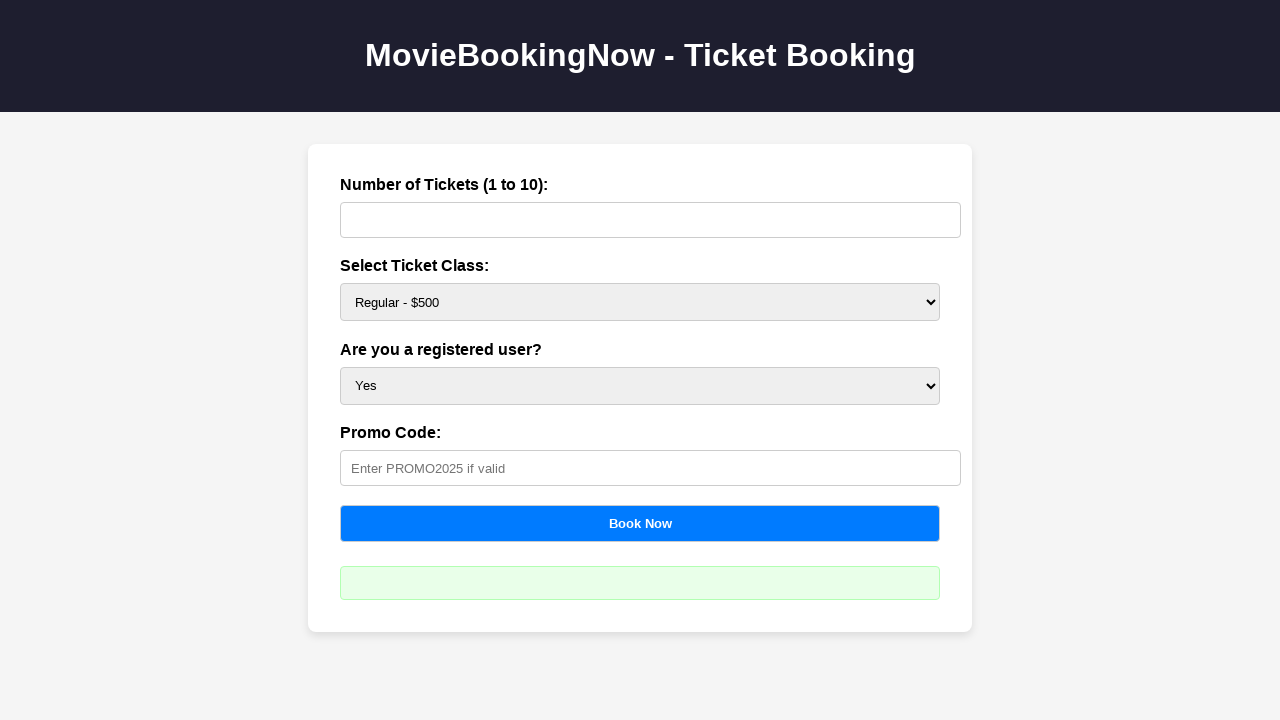

Waited for tickets input field to be visible
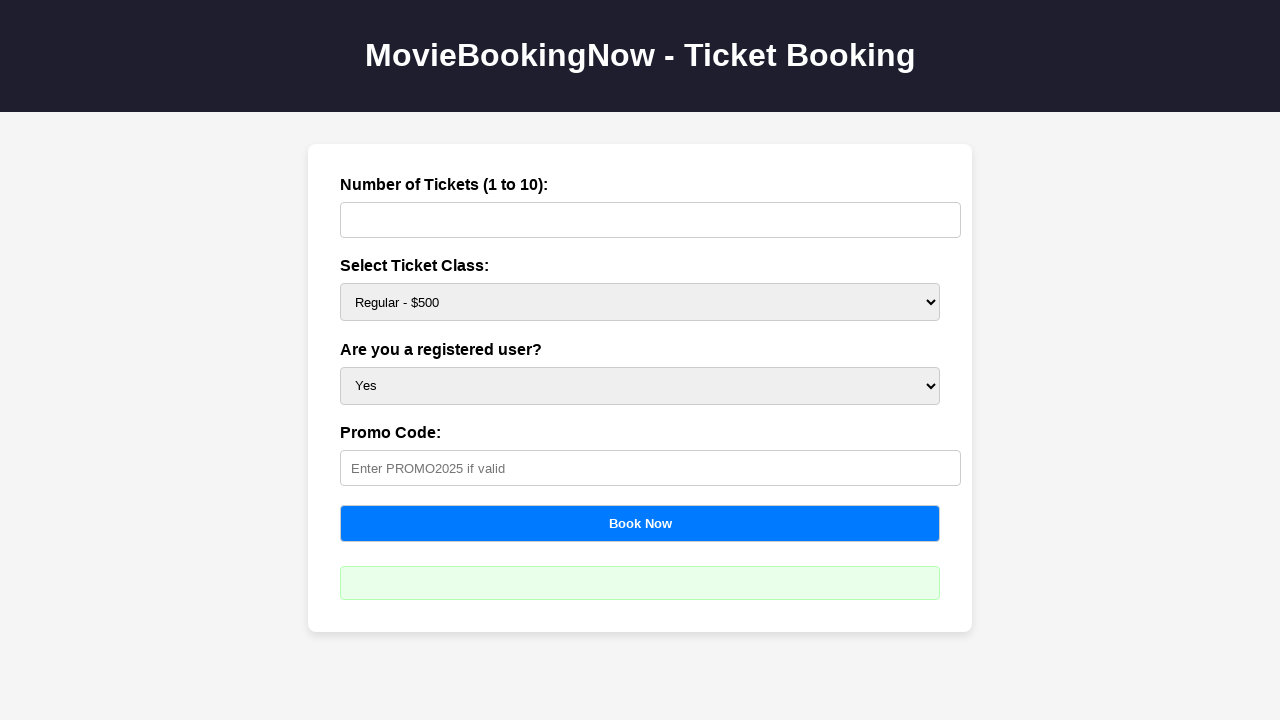

Entered 3 as the number of tickets on #tickets
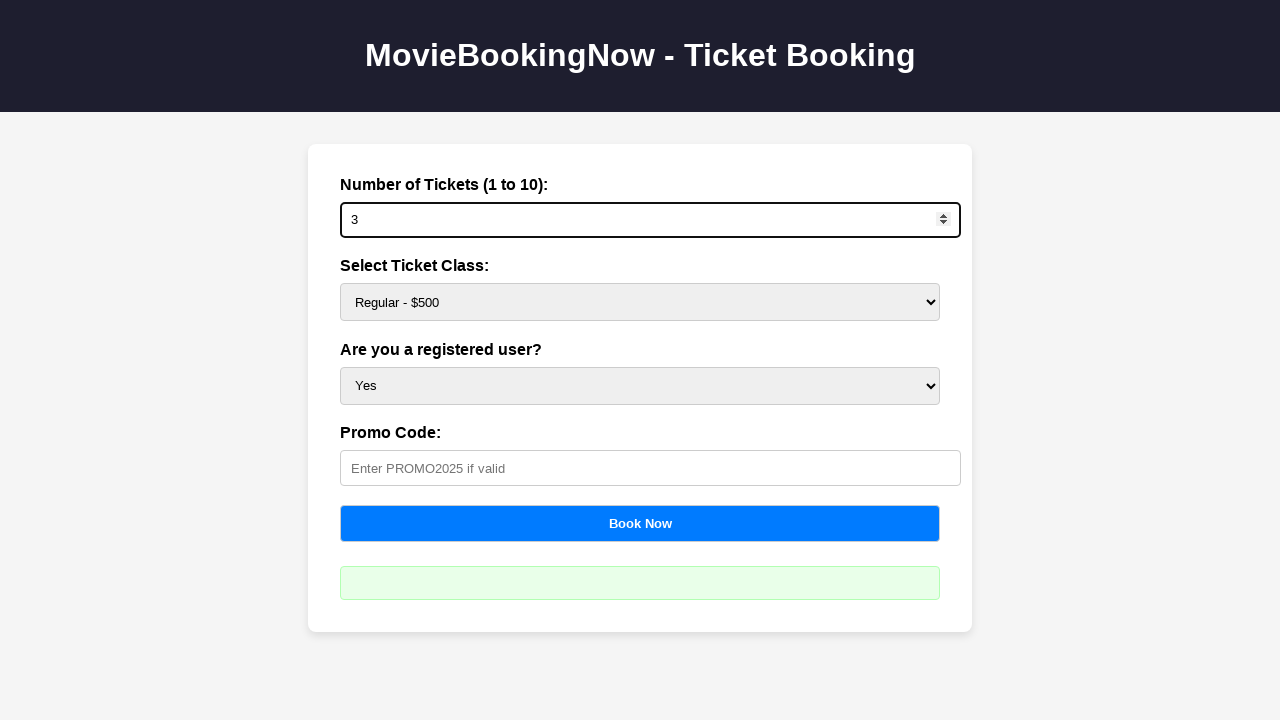

Waited for ticket class dropdown to be visible
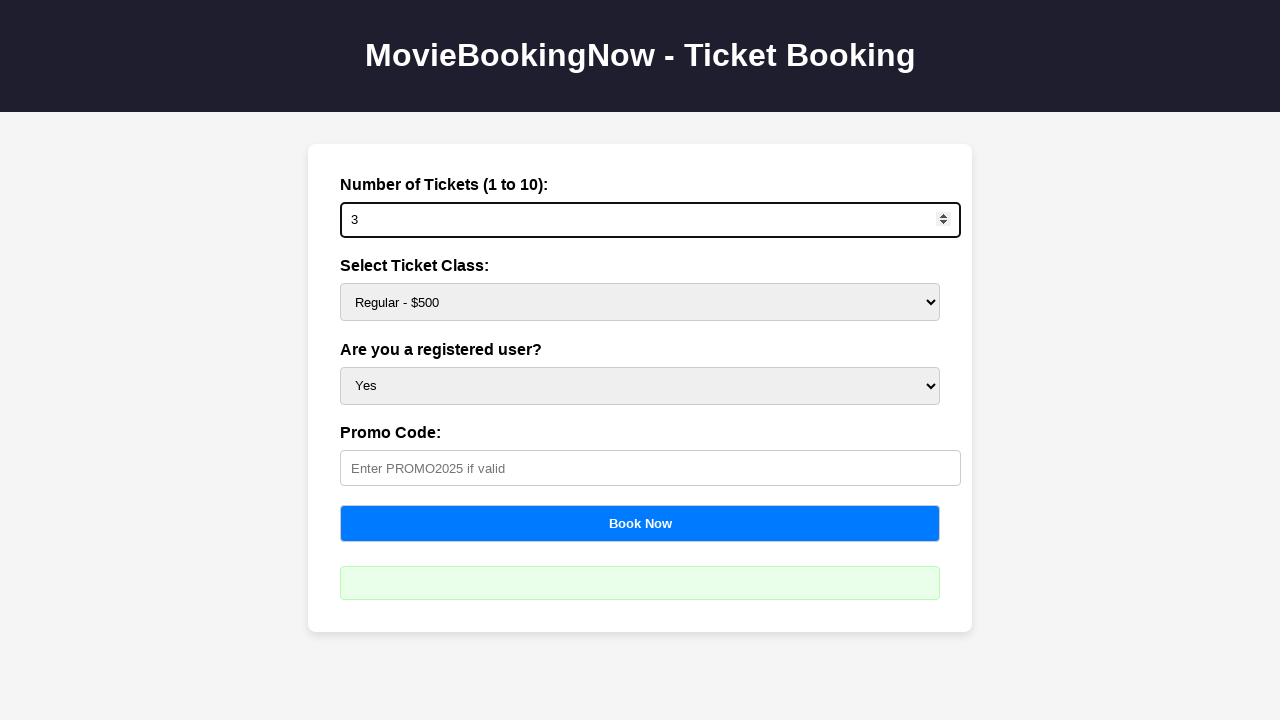

Selected Regular ticket class ($500) on #price
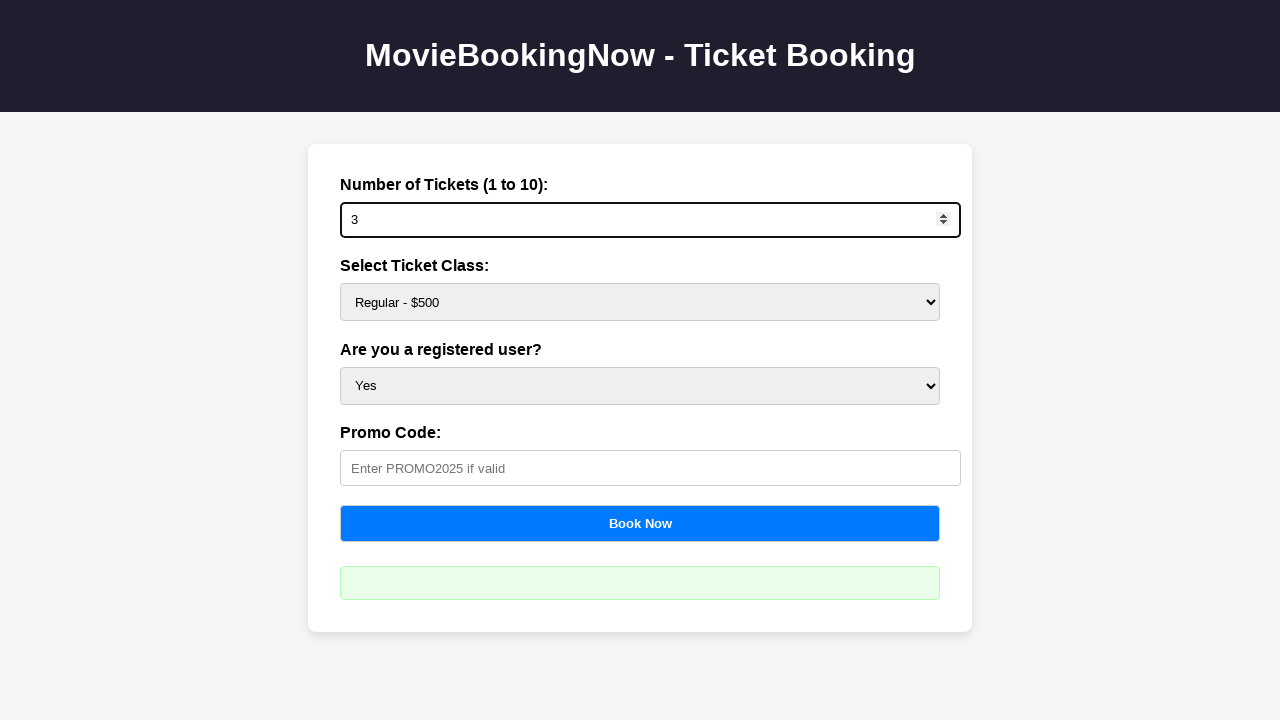

Waited for registered user status dropdown to be visible
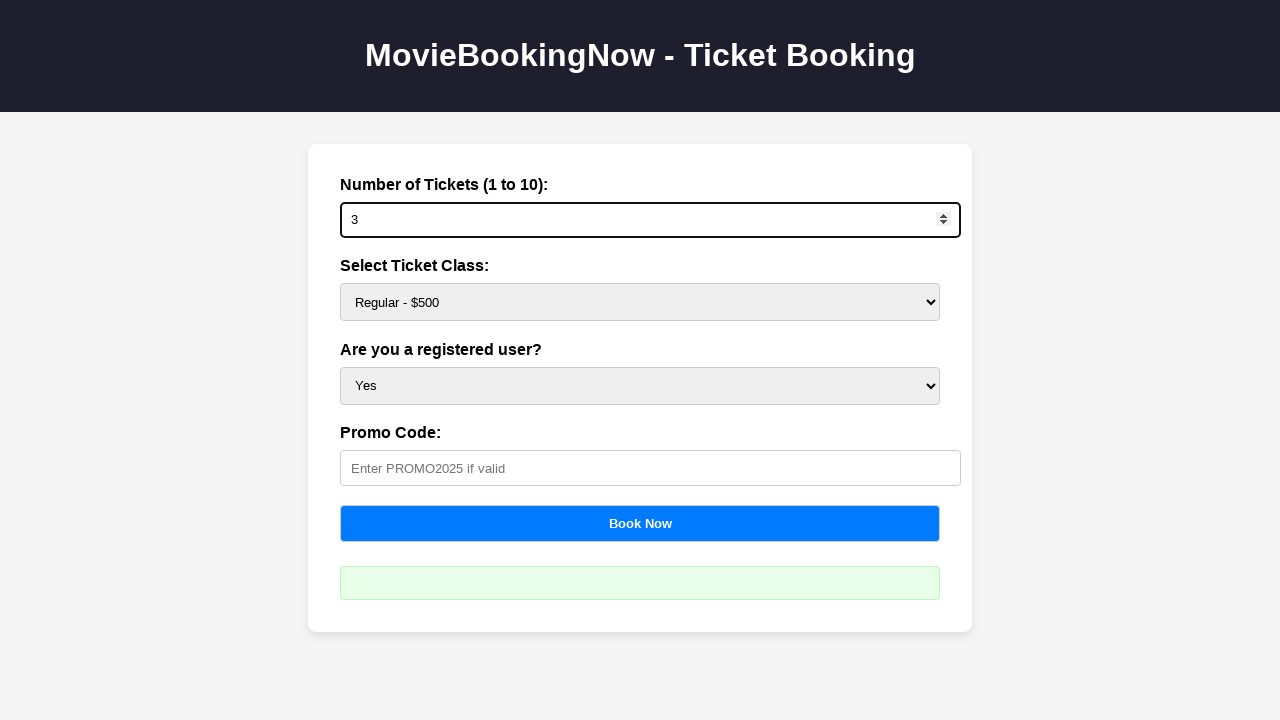

Selected 'Yes' for registered user status on #user
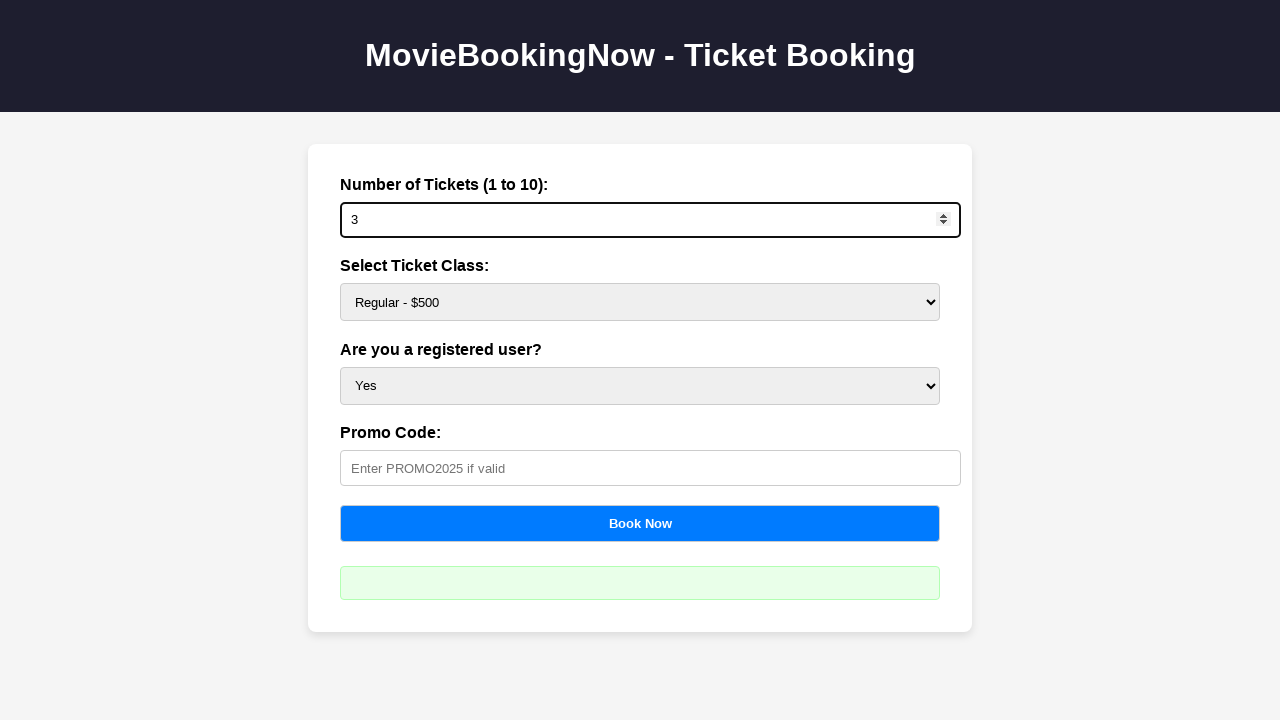

Waited for promo code input field to be visible
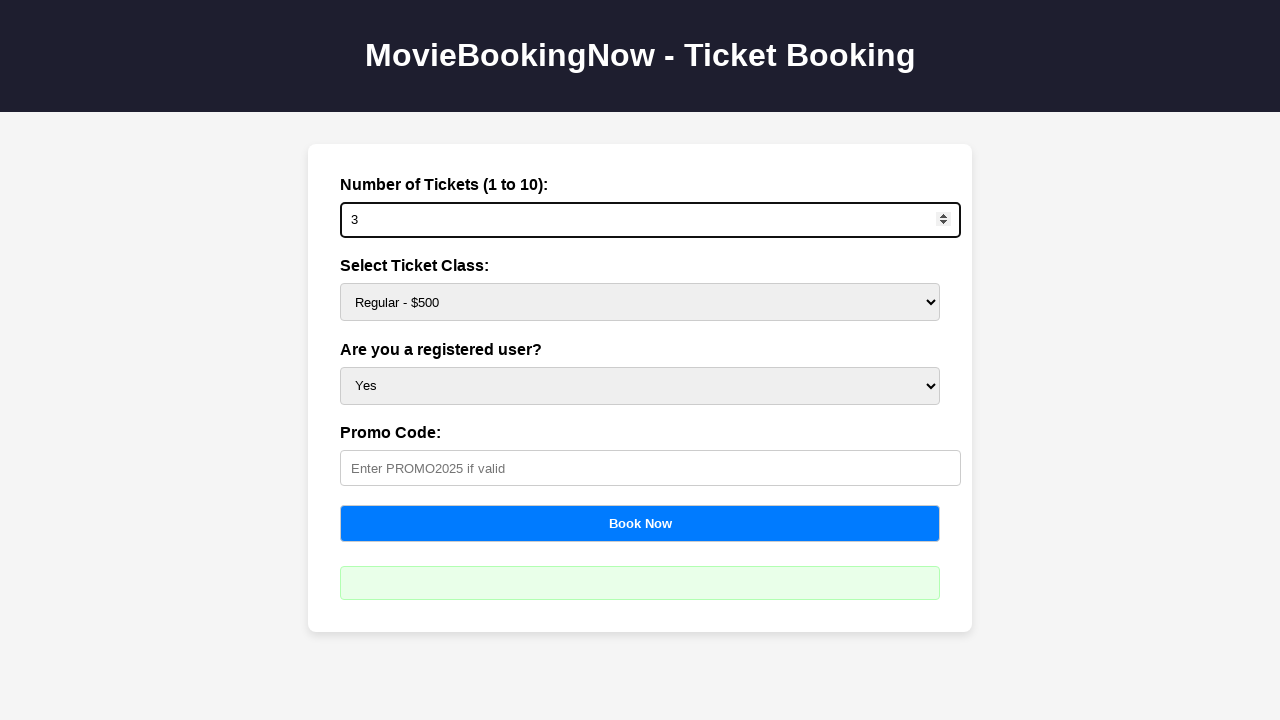

Entered invalid promo code 'PROMO2026' on #promo
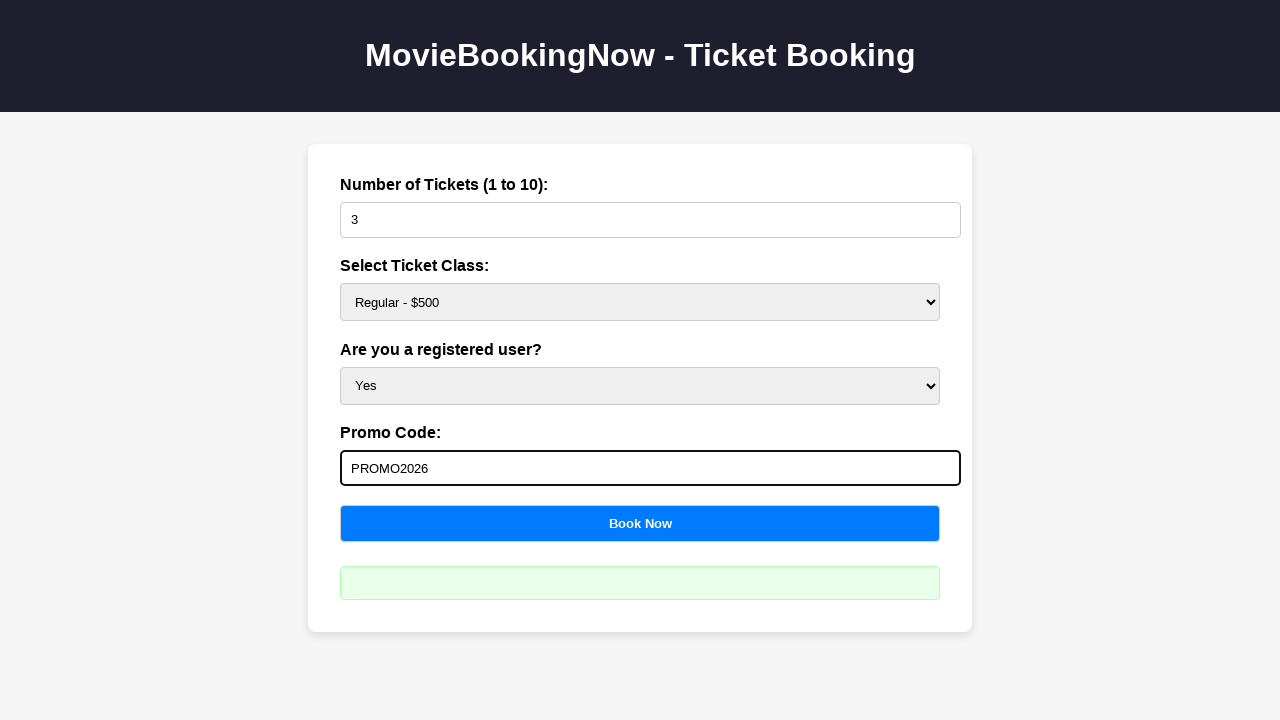

Waited for Book Now button to be visible
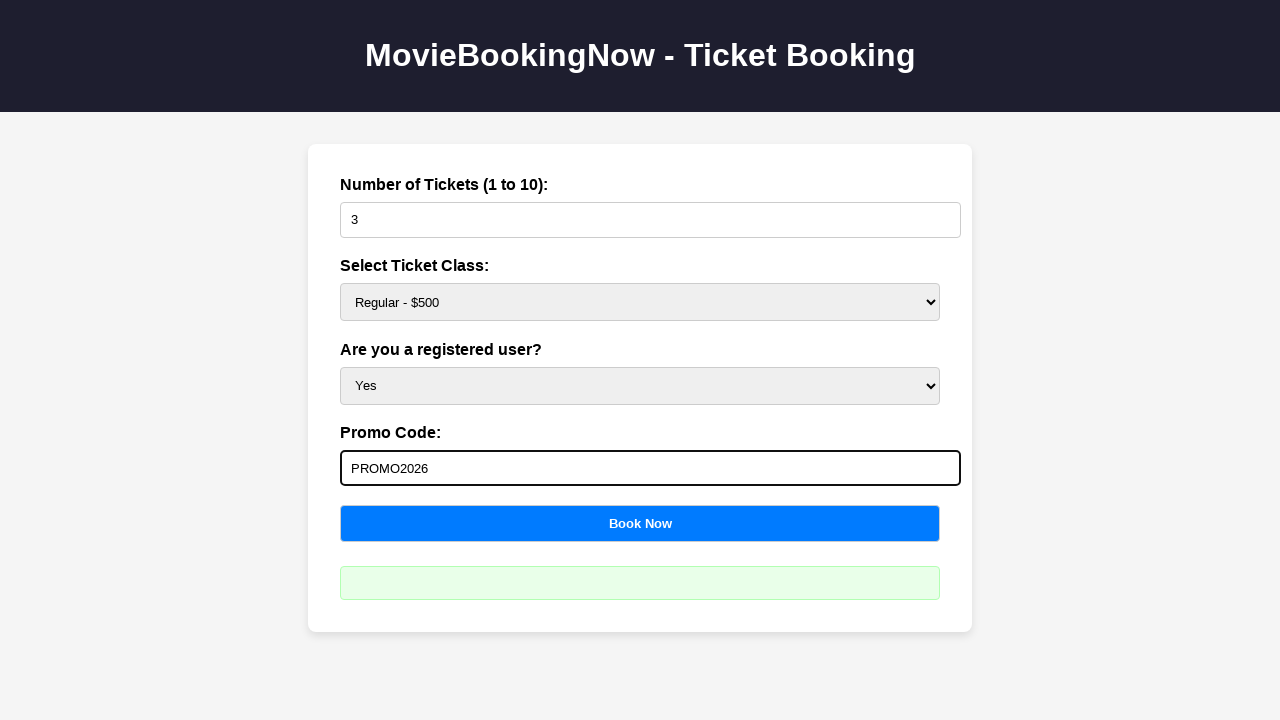

Clicked Book Now button to calculate booking price at (640, 523) on button[onclick='calculateBooking()']
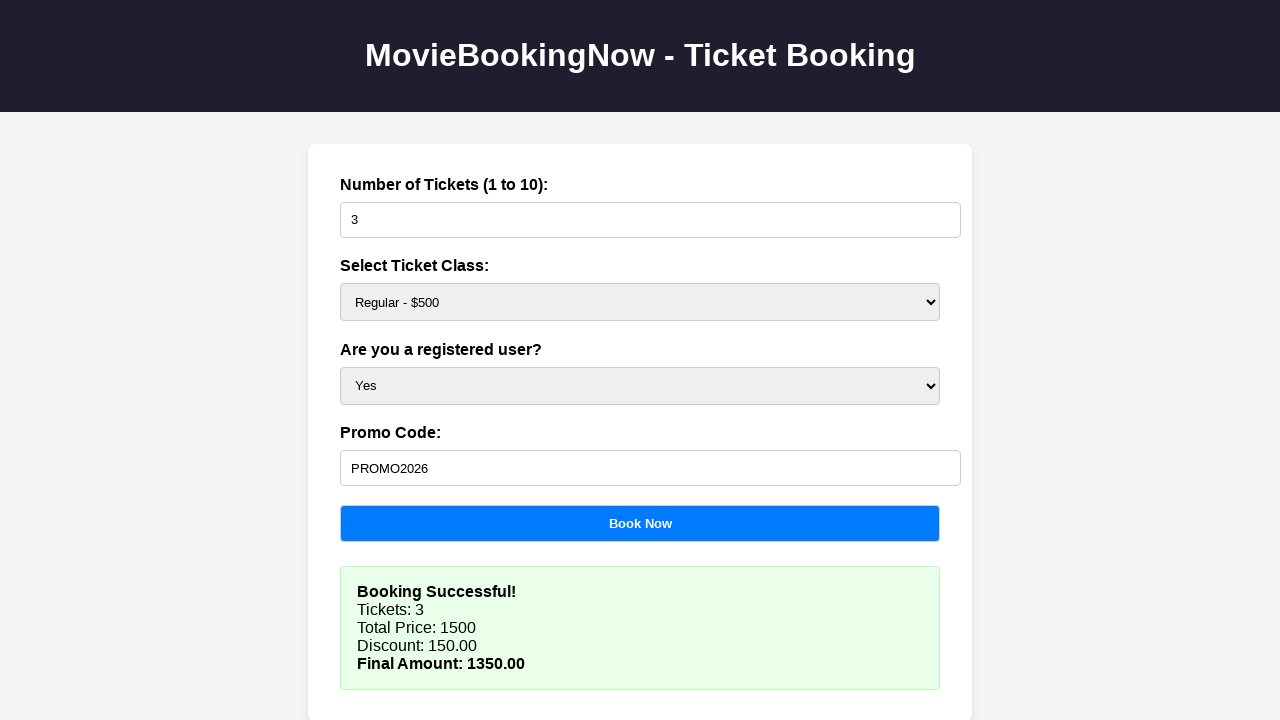

Waited for final calculated price to be displayed
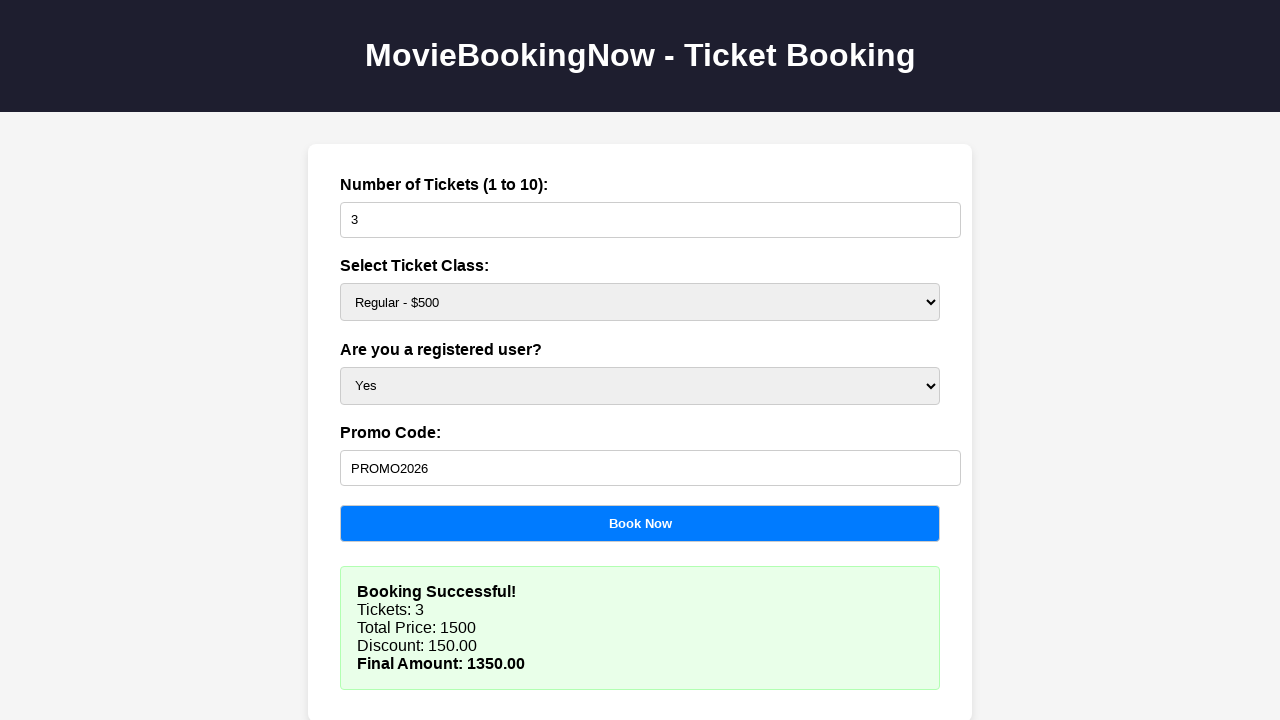

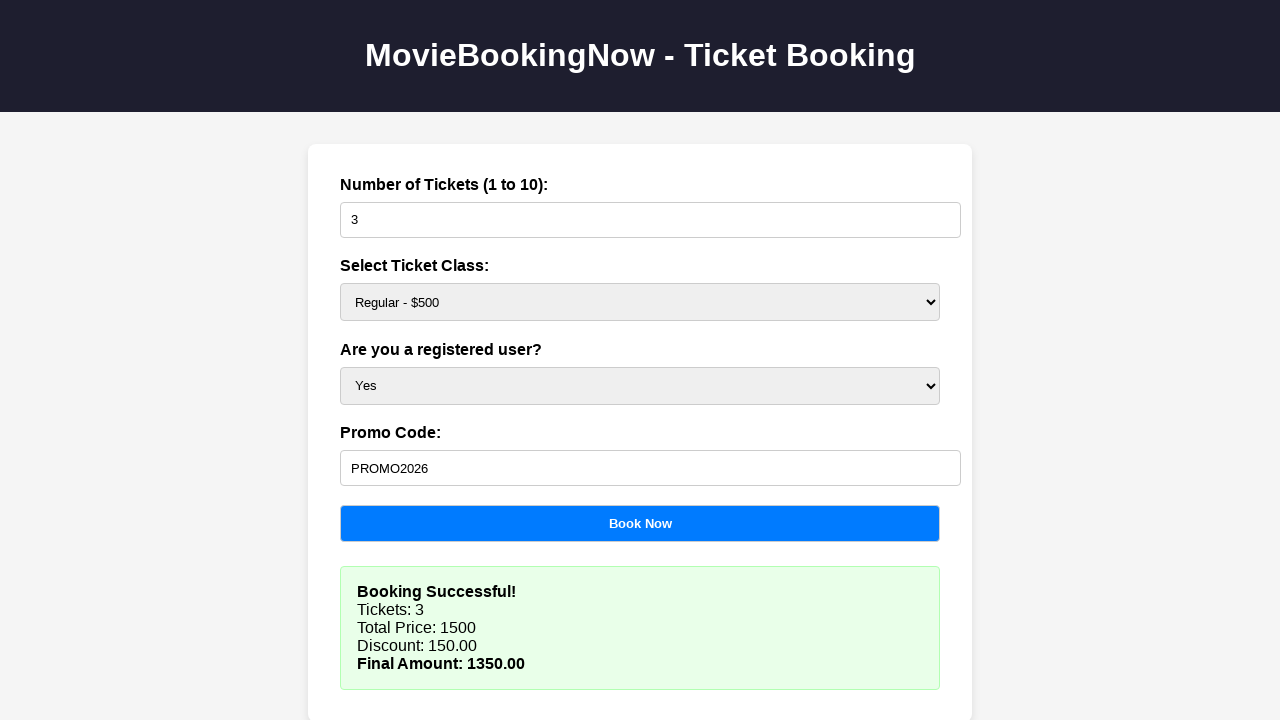